Navigates to OrangeHRM login page and clicks on the "OrangeHRM, Inc" link (typically a footer/branding link that opens the company website)

Starting URL: https://opensource-demo.orangehrmlive.com/web/index.php/auth/login

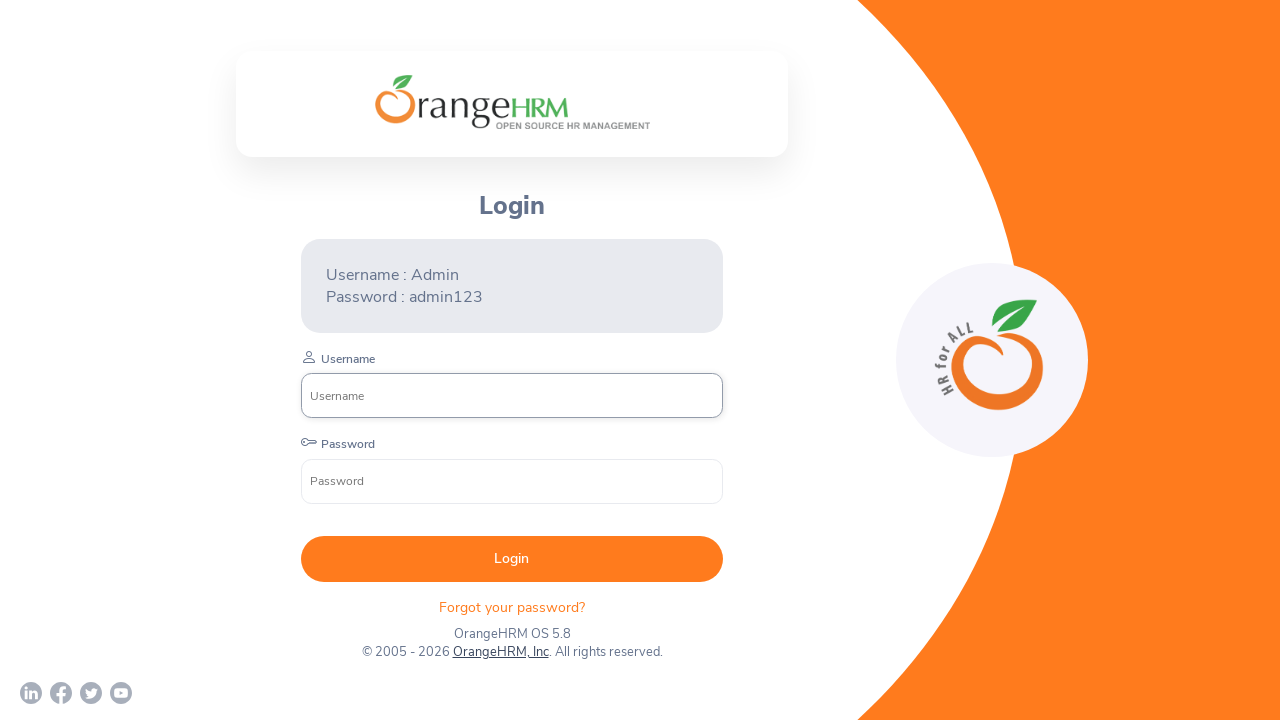

Waited for page to load - network idle state reached
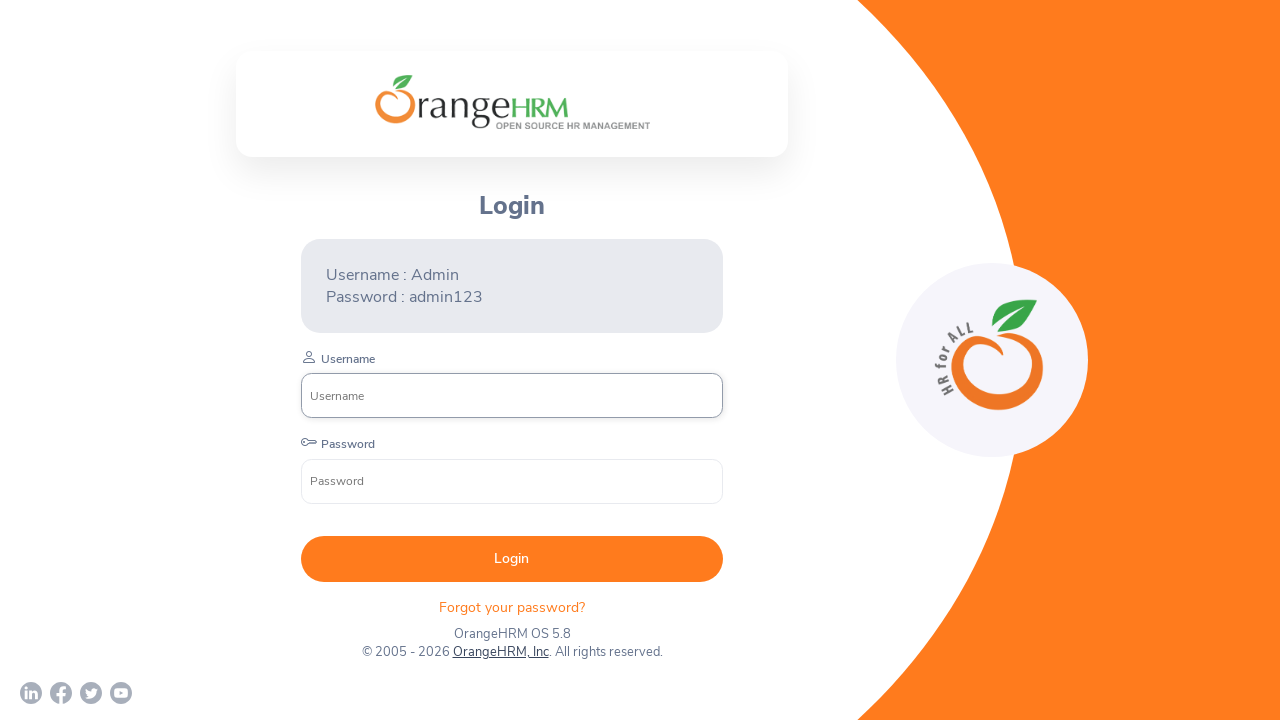

Clicked on the 'OrangeHRM, Inc' link (footer/branding link) at (500, 652) on text=OrangeHRM, Inc
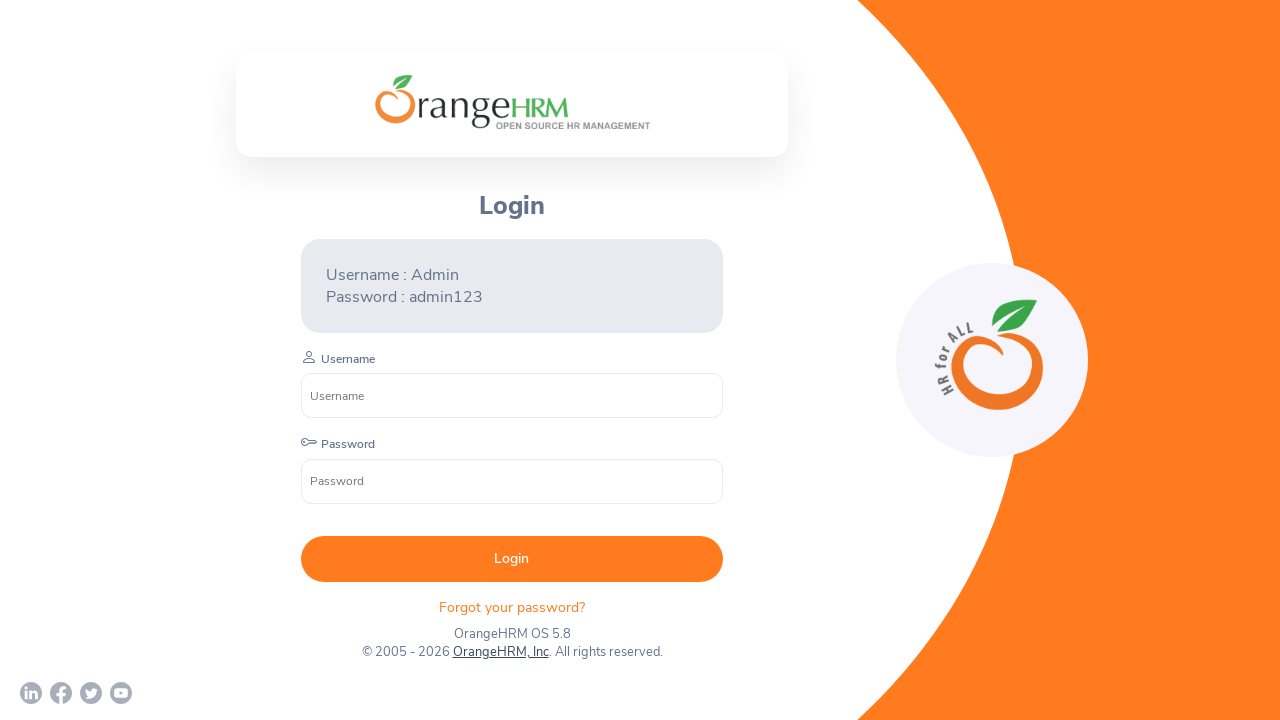

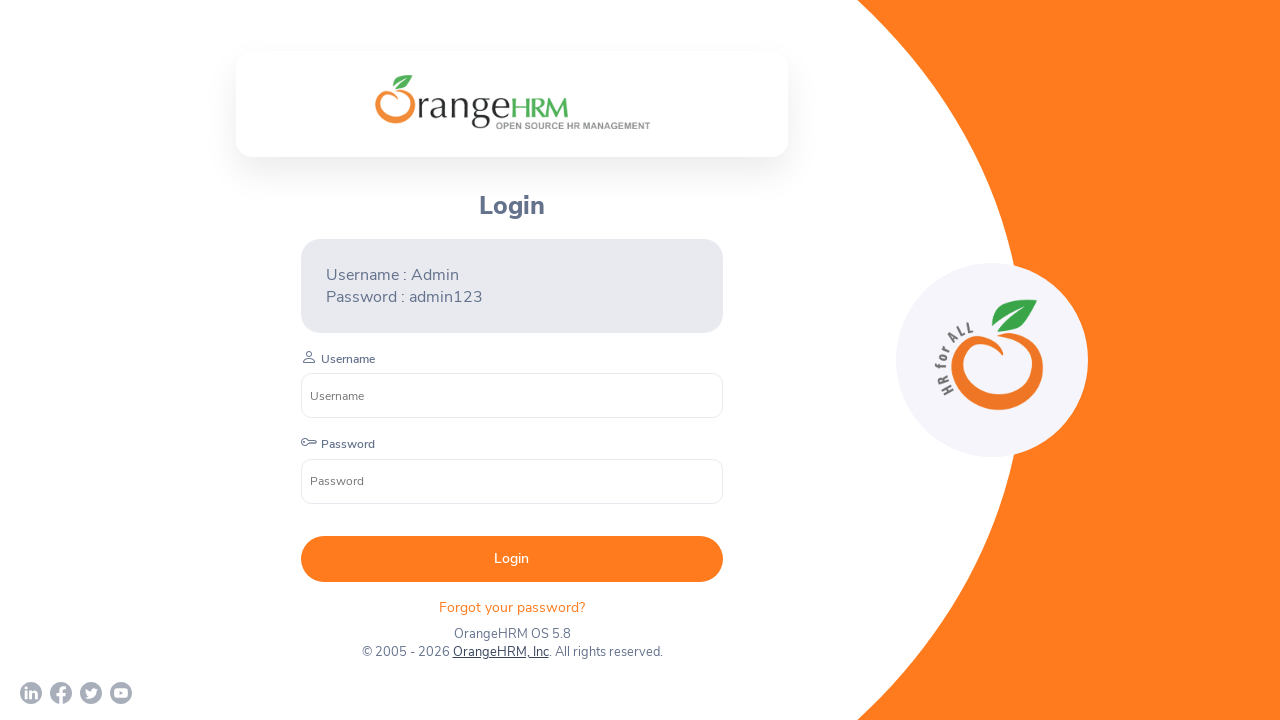